Tests drag and drop functionality within an iframe on the jQuery UI demo page by navigating to the Droppable demo and dragging an element to a drop zone

Starting URL: https://jqueryui.com/

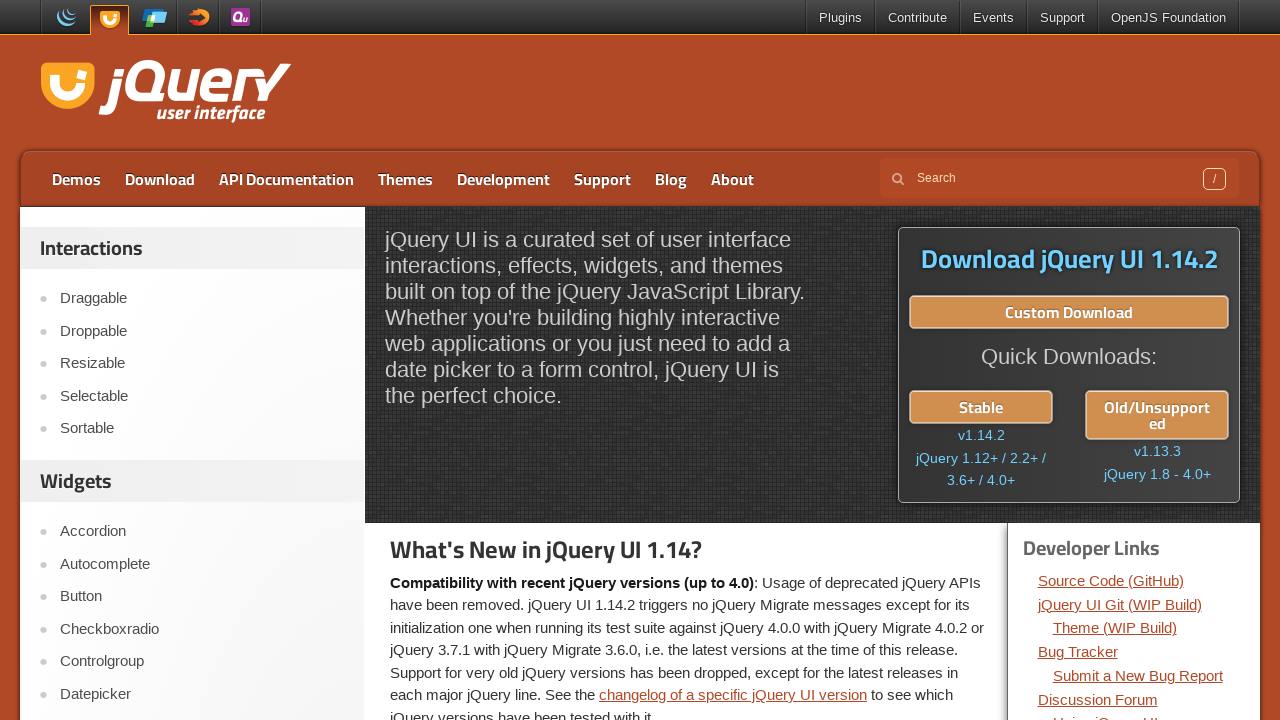

Clicked on the Droppable link to navigate to the drag and drop demo at (202, 331) on text=Droppable
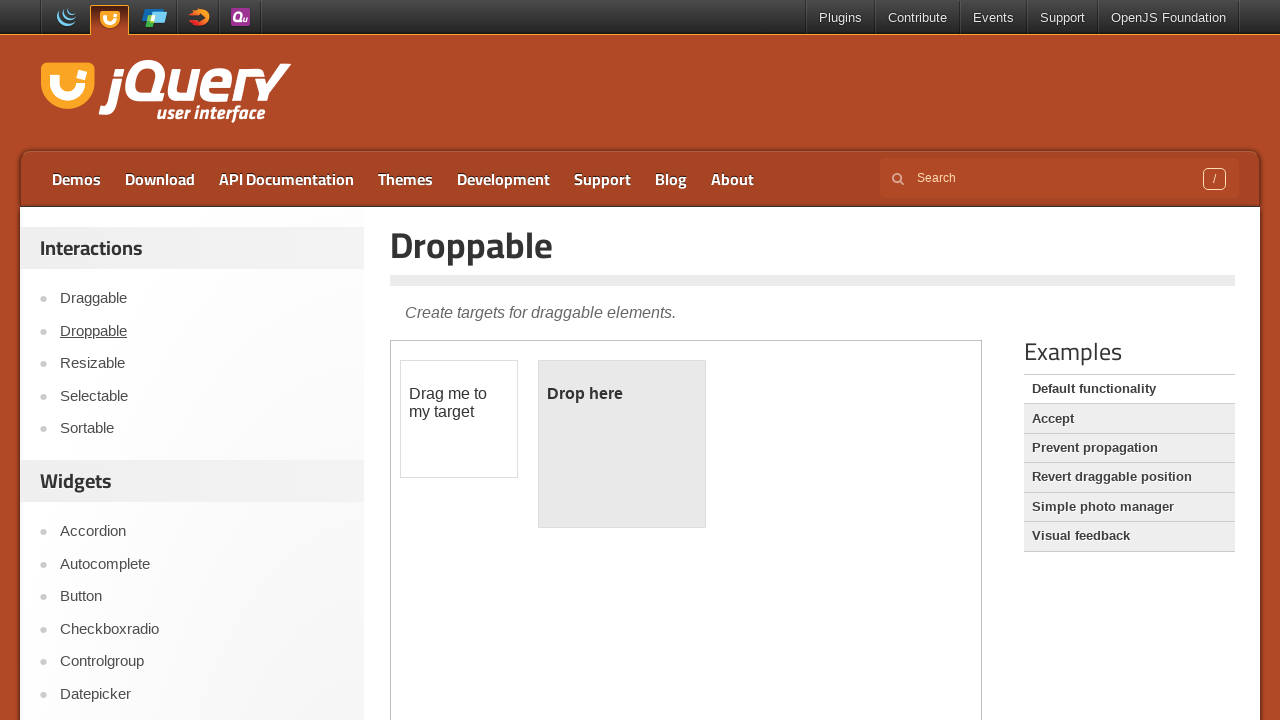

Located the first iframe containing the drag and drop demo
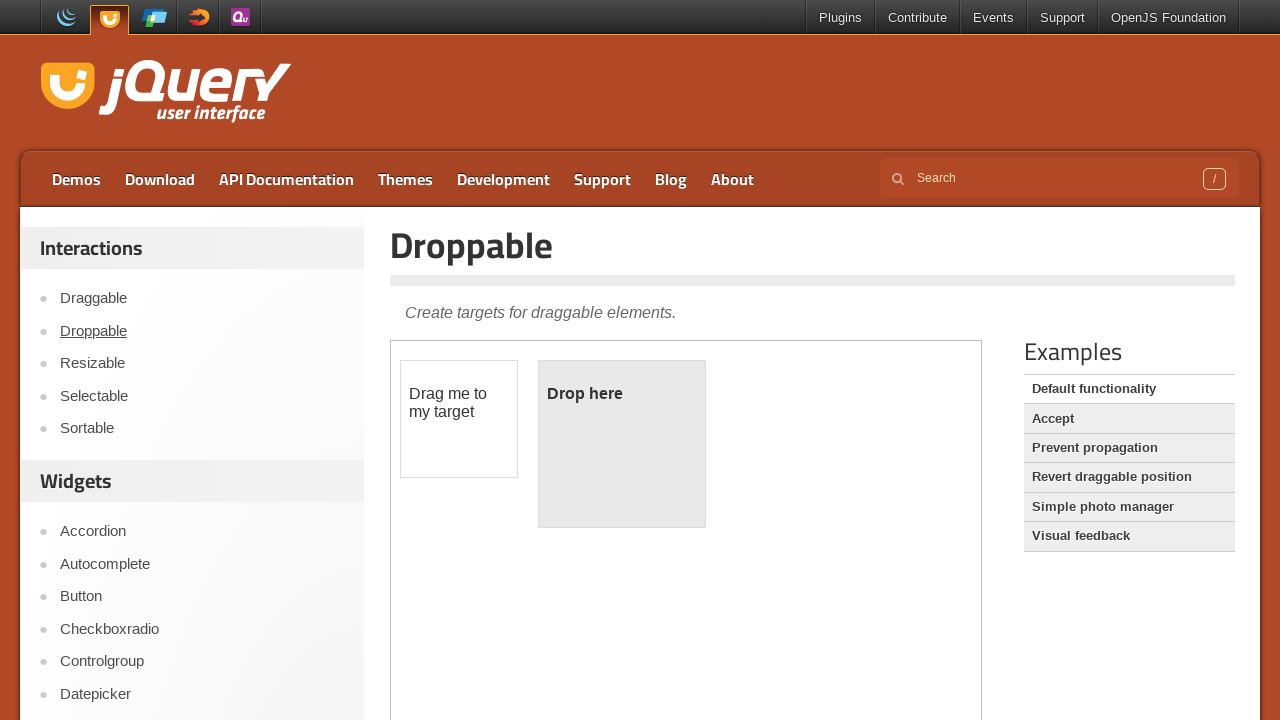

Selected the iframe at index 0
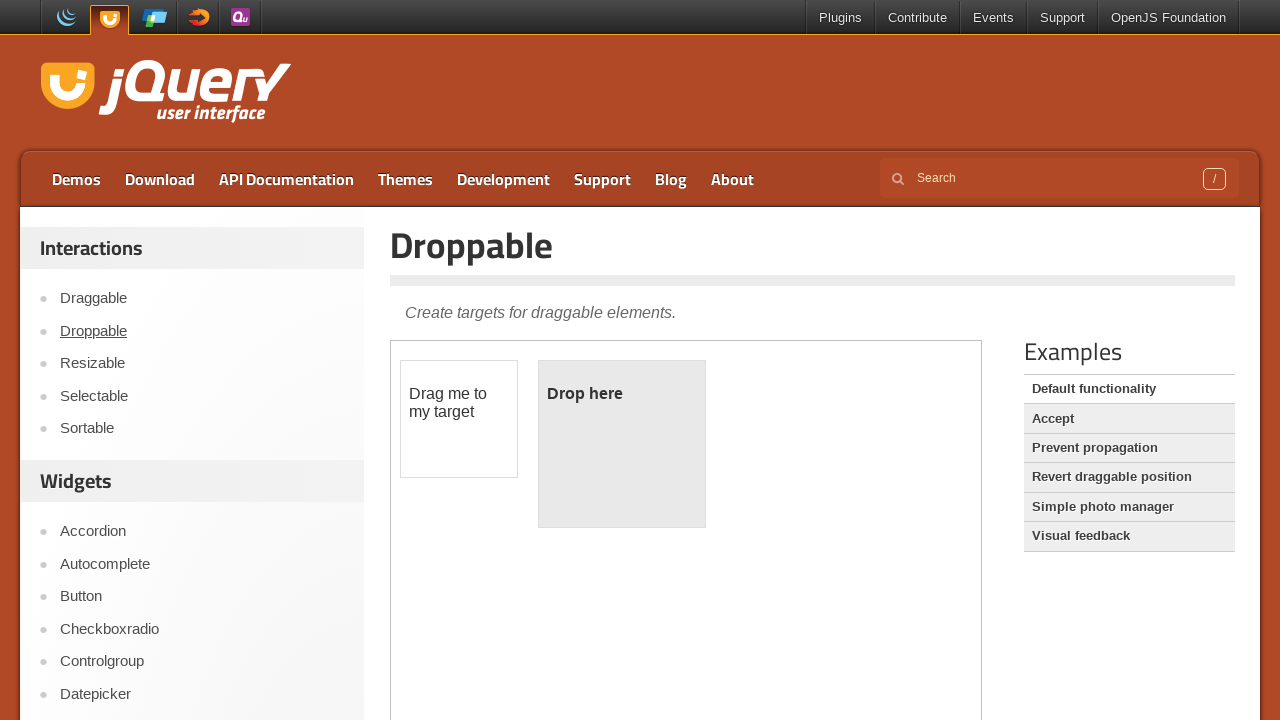

Dragged the draggable element to the droppable zone at (622, 444)
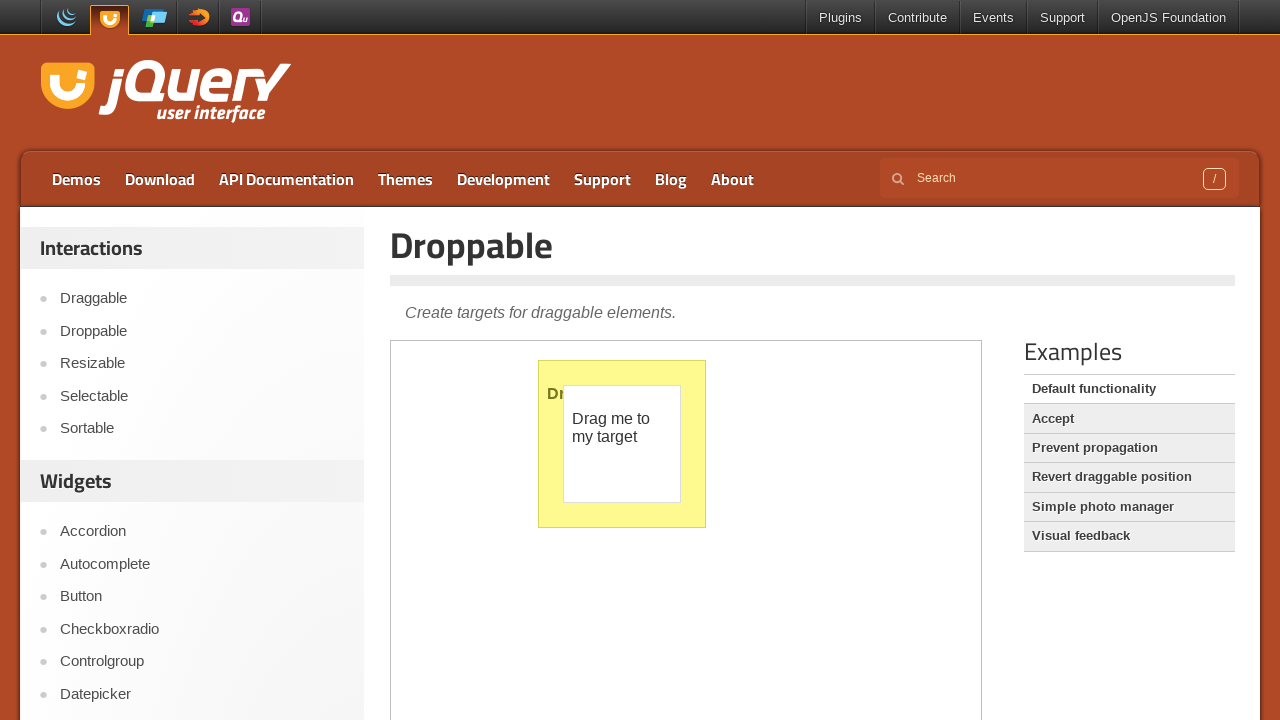

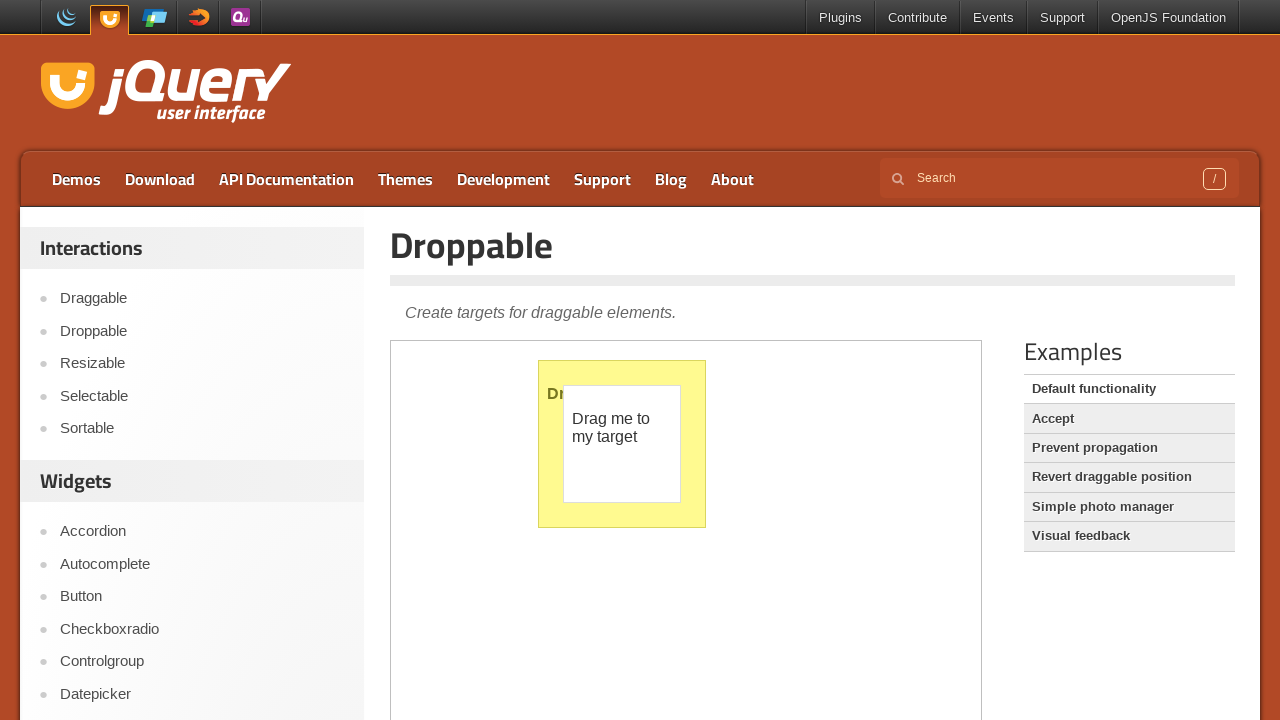